Tests the TodoMVC application by adding three todo items (Salade, Tomate, oignons) using different locator strategies (XPath, CSS, and getByPlaceholder), then highlights the Completed button.

Starting URL: https://demo.playwright.dev/todomvc/

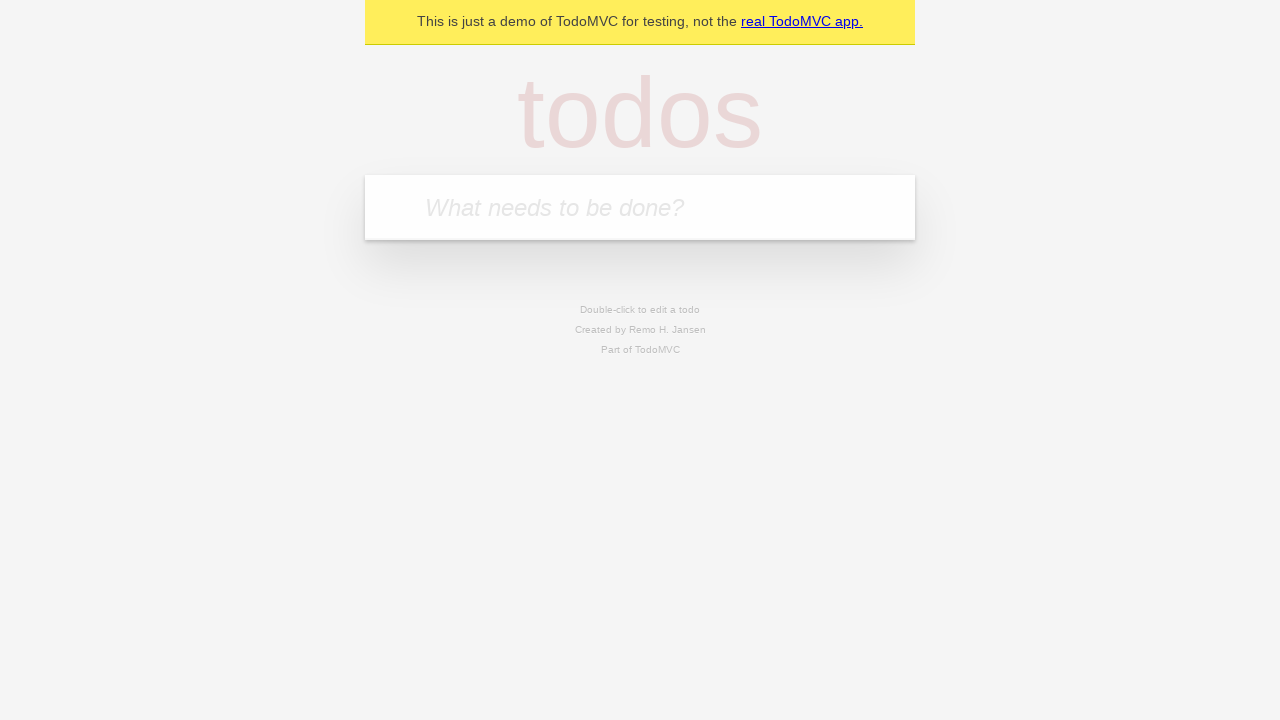

Filled todo input with 'Salade' using XPath locator on xpath=/html/body/section/div/header/input
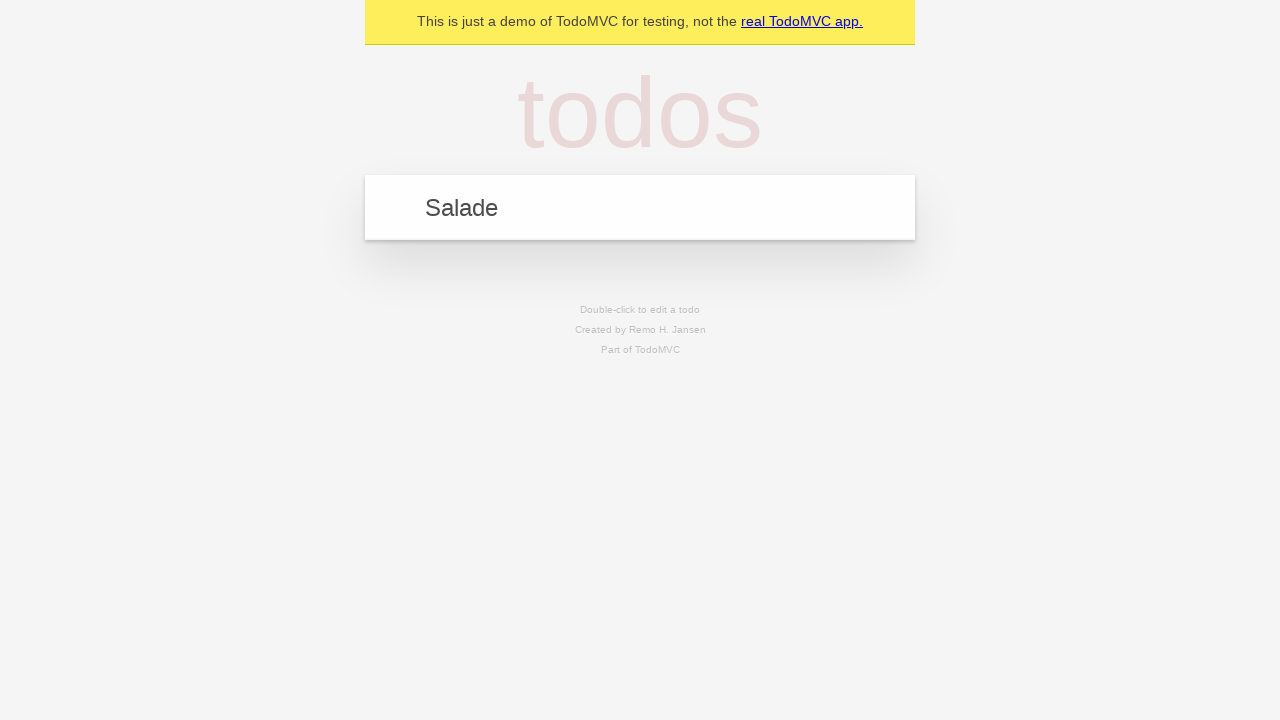

Pressed Enter to add 'Salade' todo item on xpath=/html/body/section/div/header/input
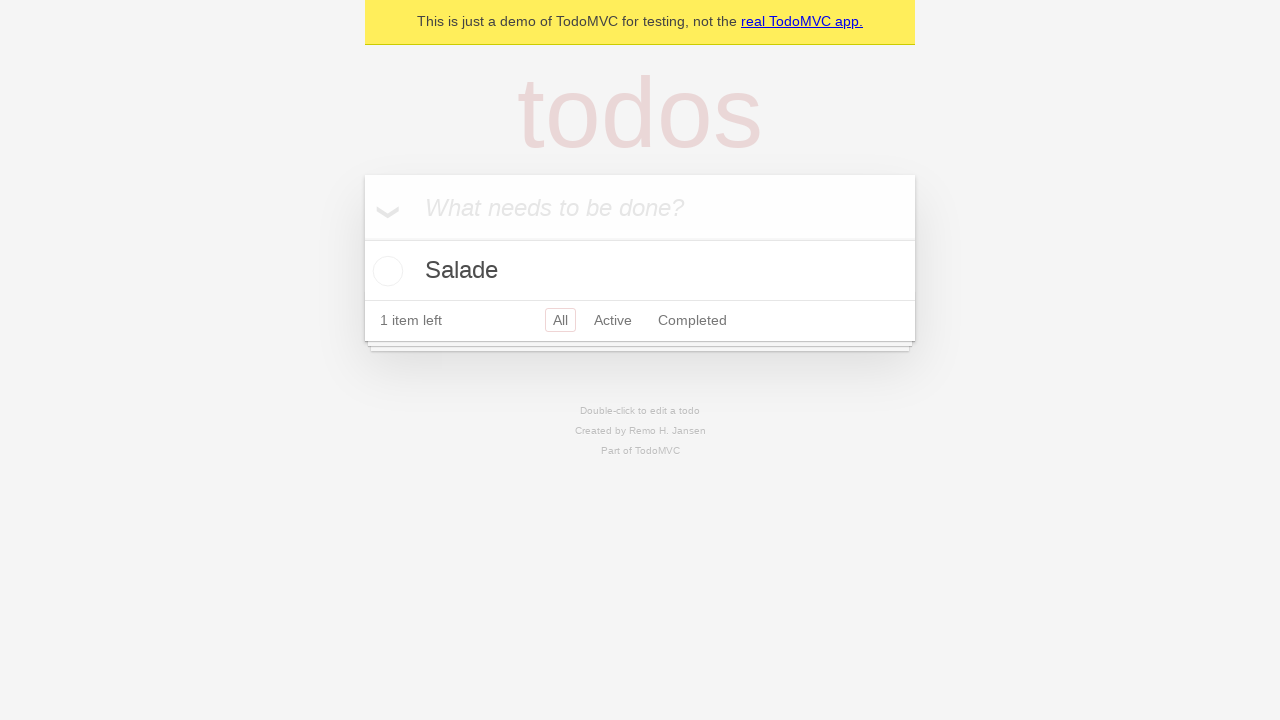

Filled todo input with 'Tomate' using CSS locator on css=.new-todo
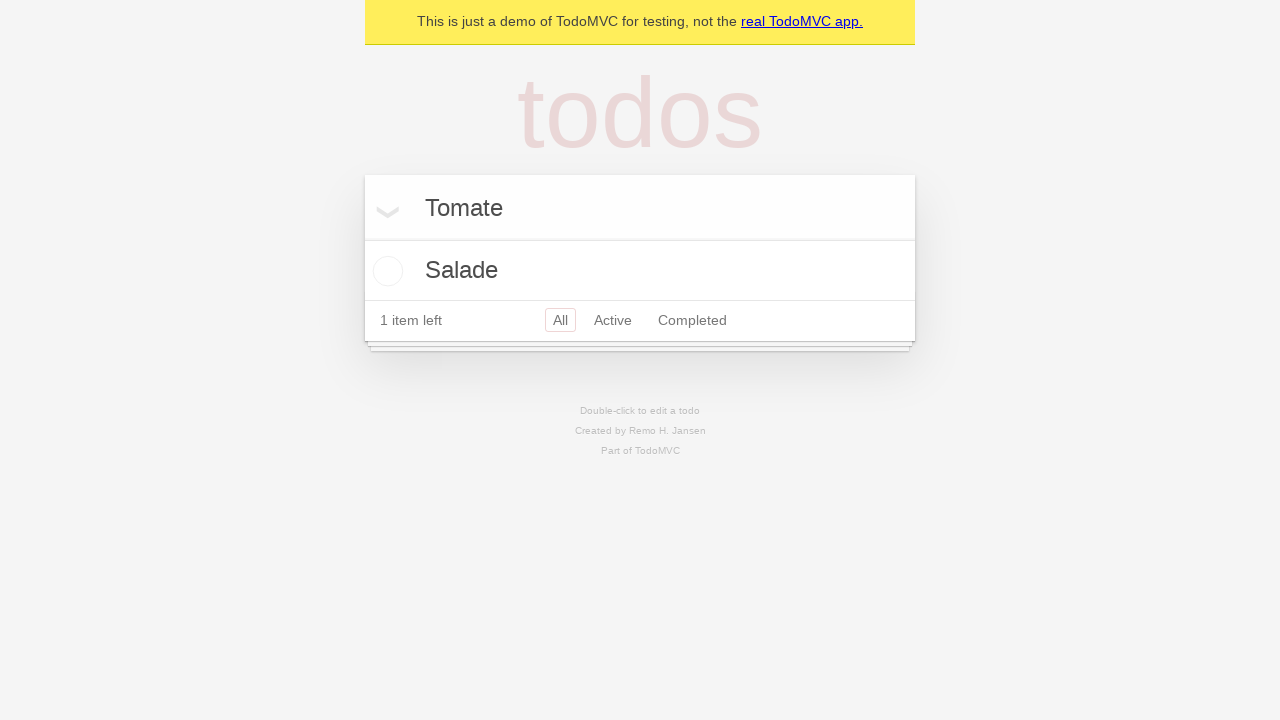

Pressed Enter to add 'Tomate' todo item on css=.new-todo
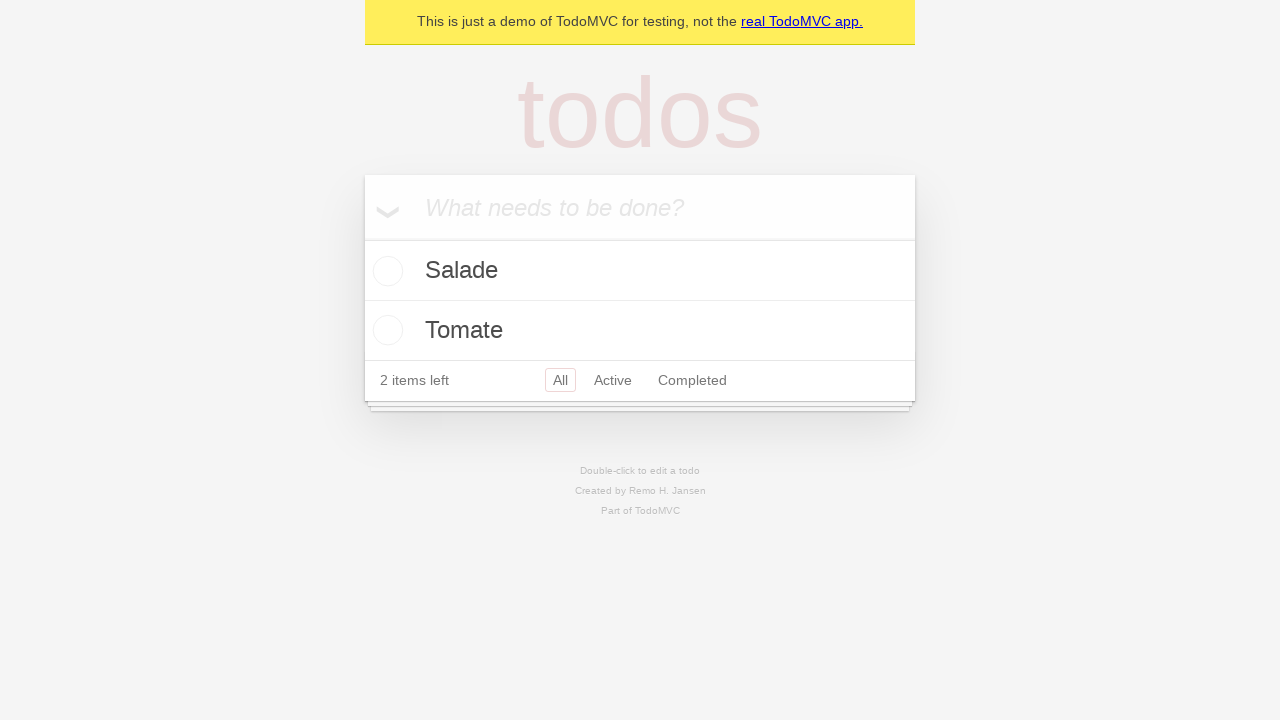

Highlighted the Completed button
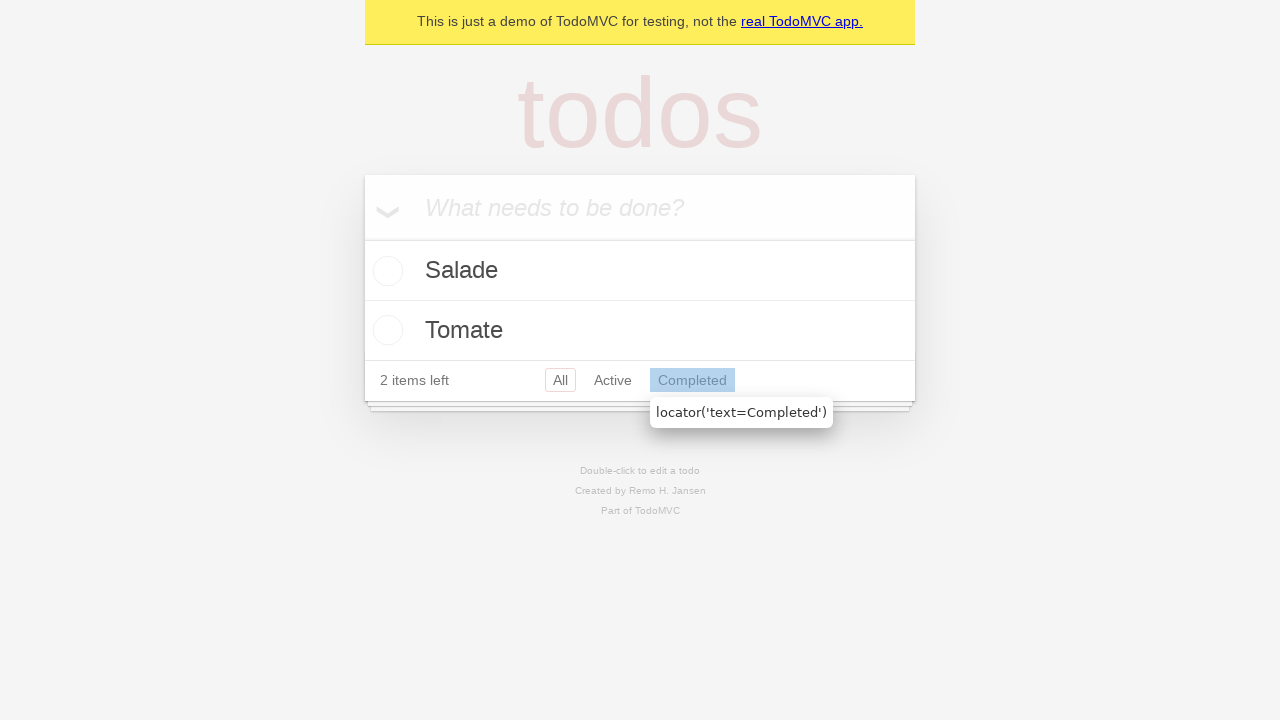

Filled todo input with 'oignons' using getByPlaceholder locator on internal:attr=[placeholder="What needs"i]
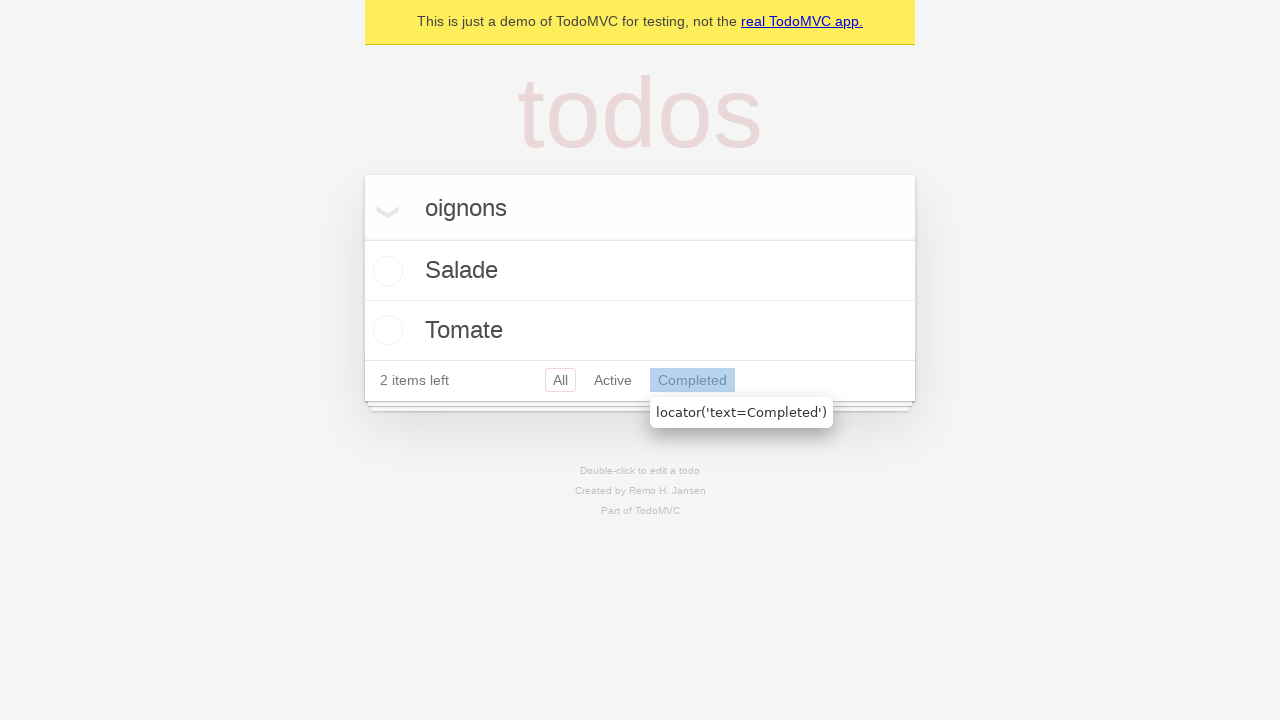

Pressed Enter to add 'oignons' todo item on internal:attr=[placeholder="What needs"i]
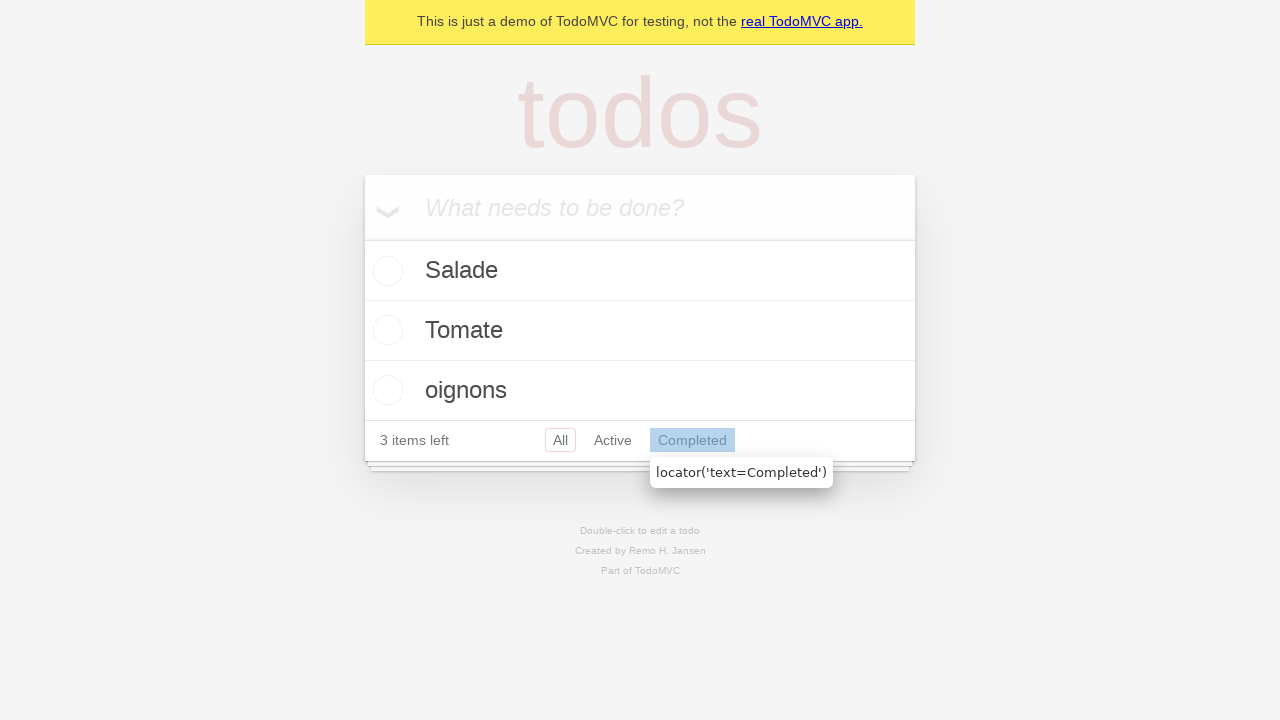

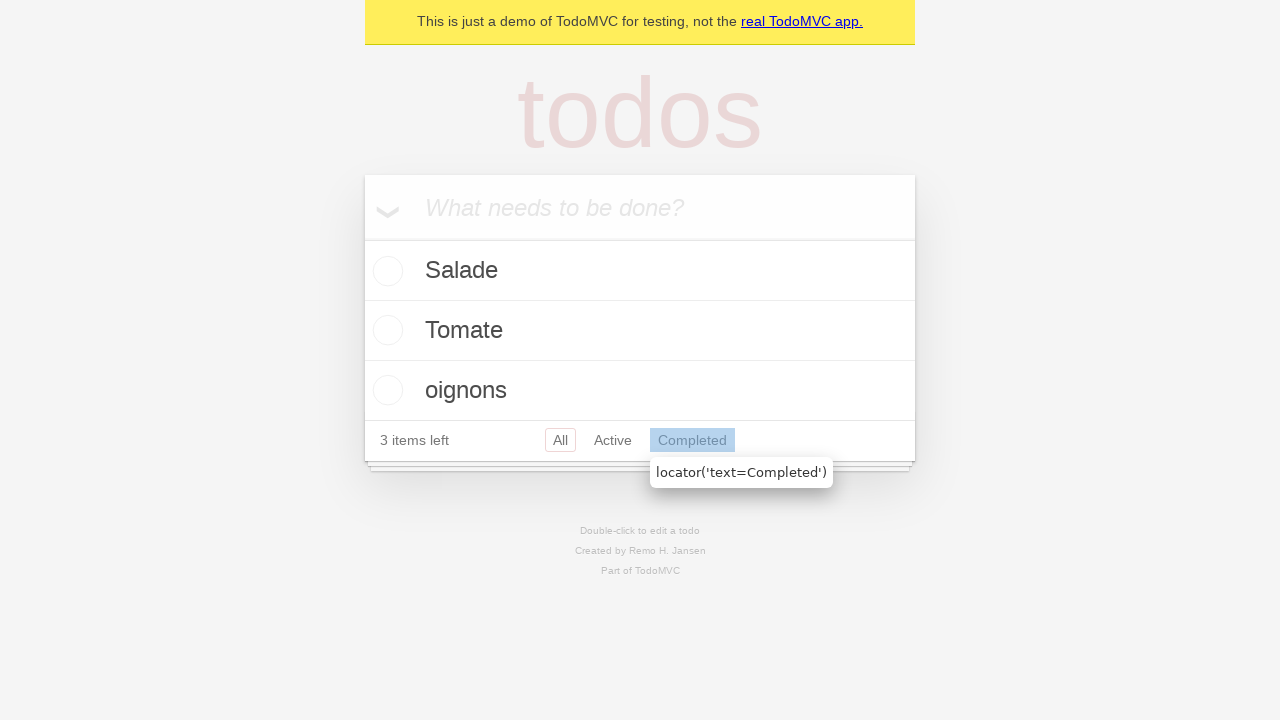